Tests double-click functionality by performing a double-click action on a button and handling the resulting alert

Starting URL: https://artoftesting.com/samplesiteforselenium

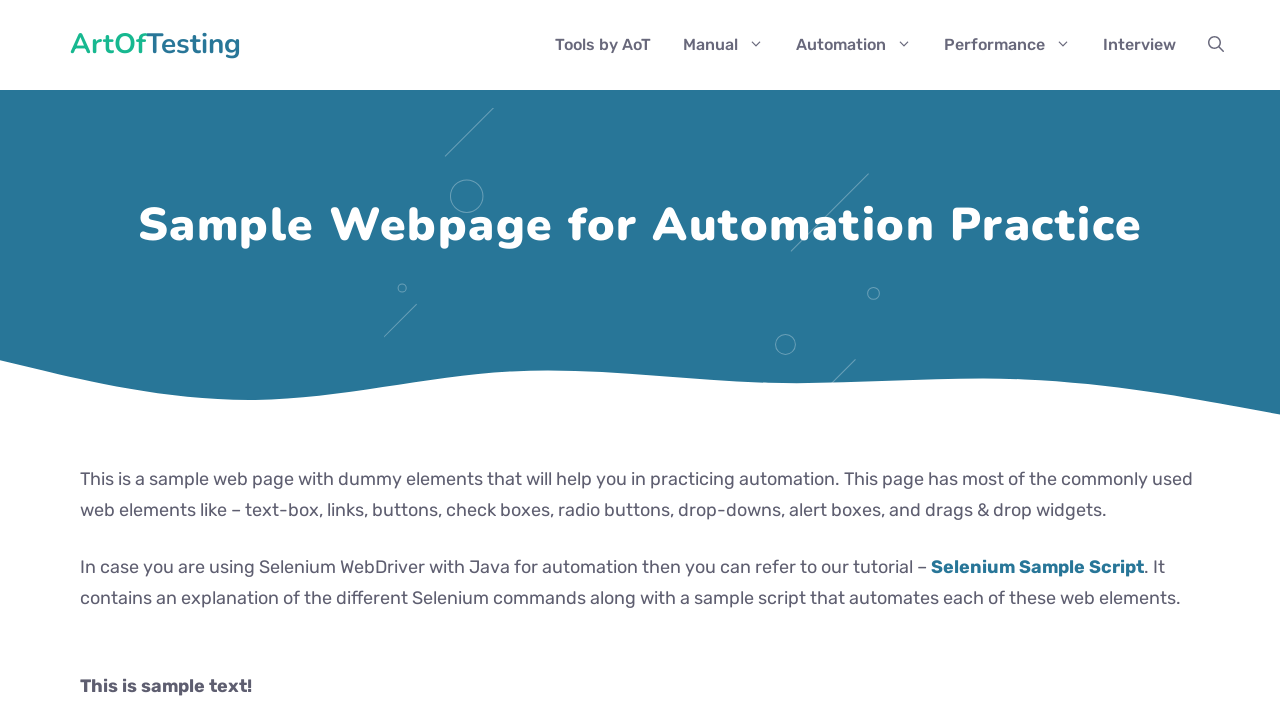

Double-clicked the double-click button at (242, 361) on button#dblClkBtn
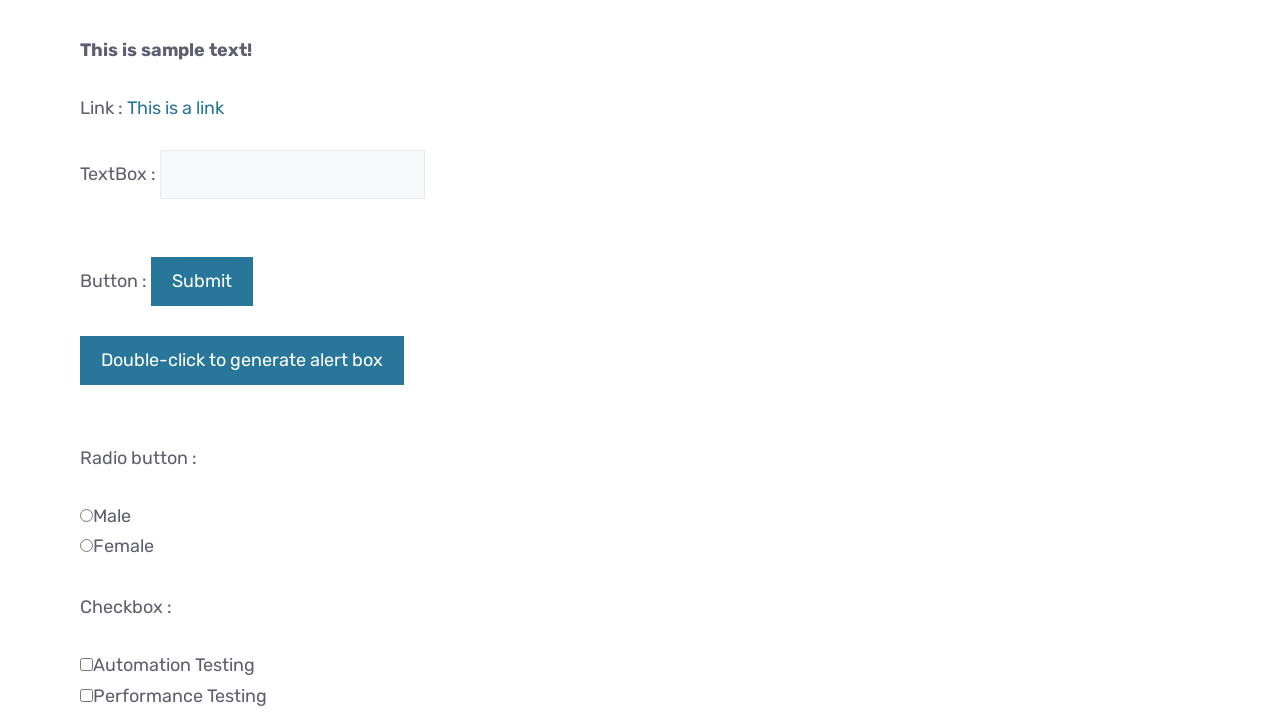

Set up dialog handler to accept alerts
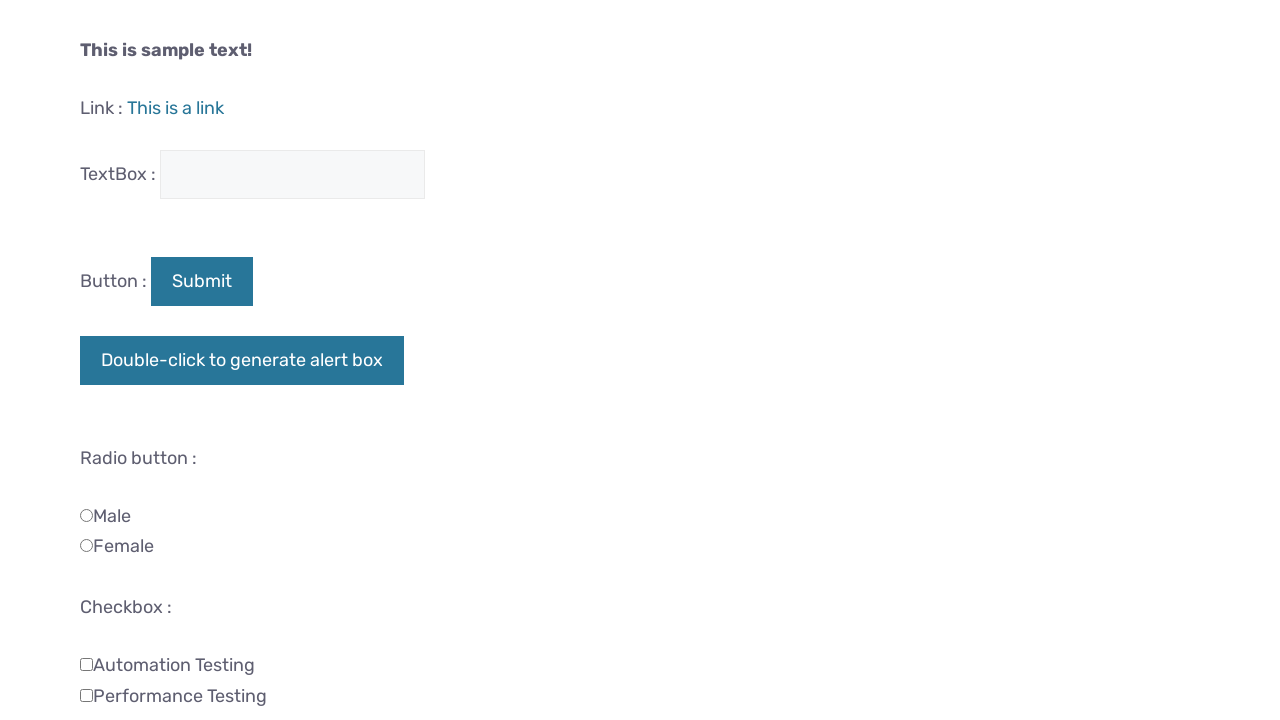

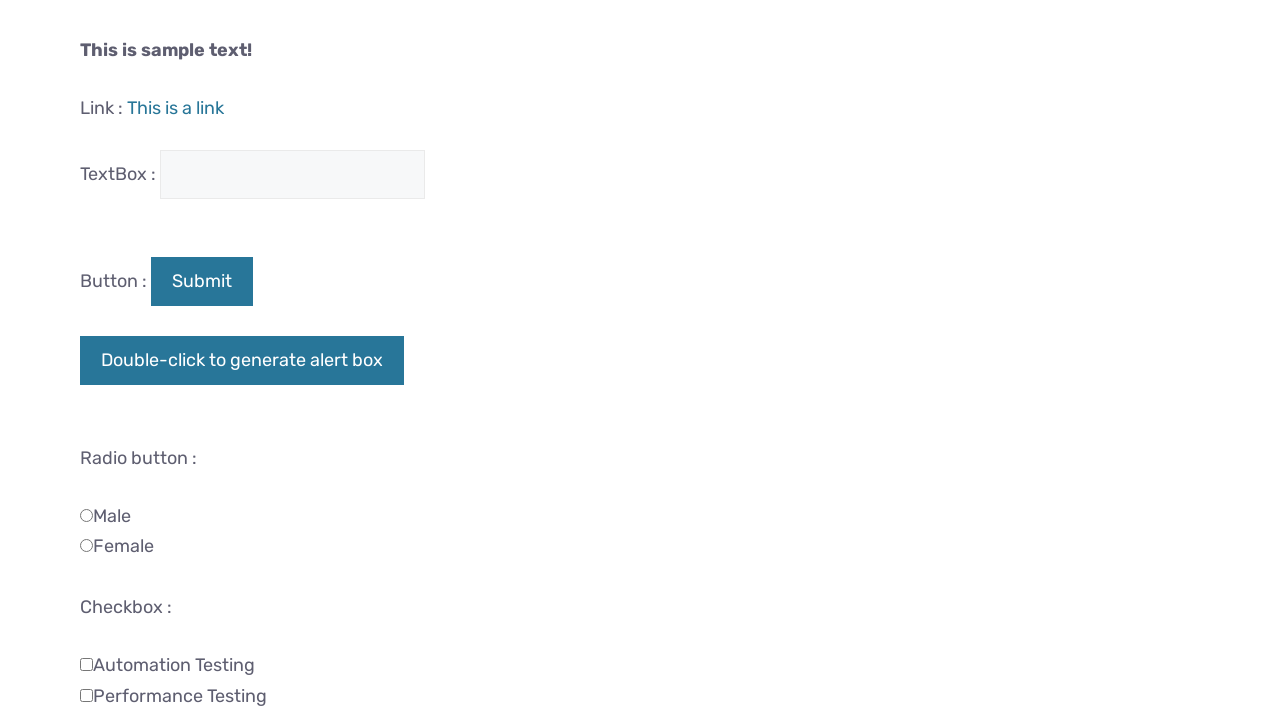